Tests that the news page does not display 404 errors or "content not found" messages

Starting URL: https://egundem.com/haberler

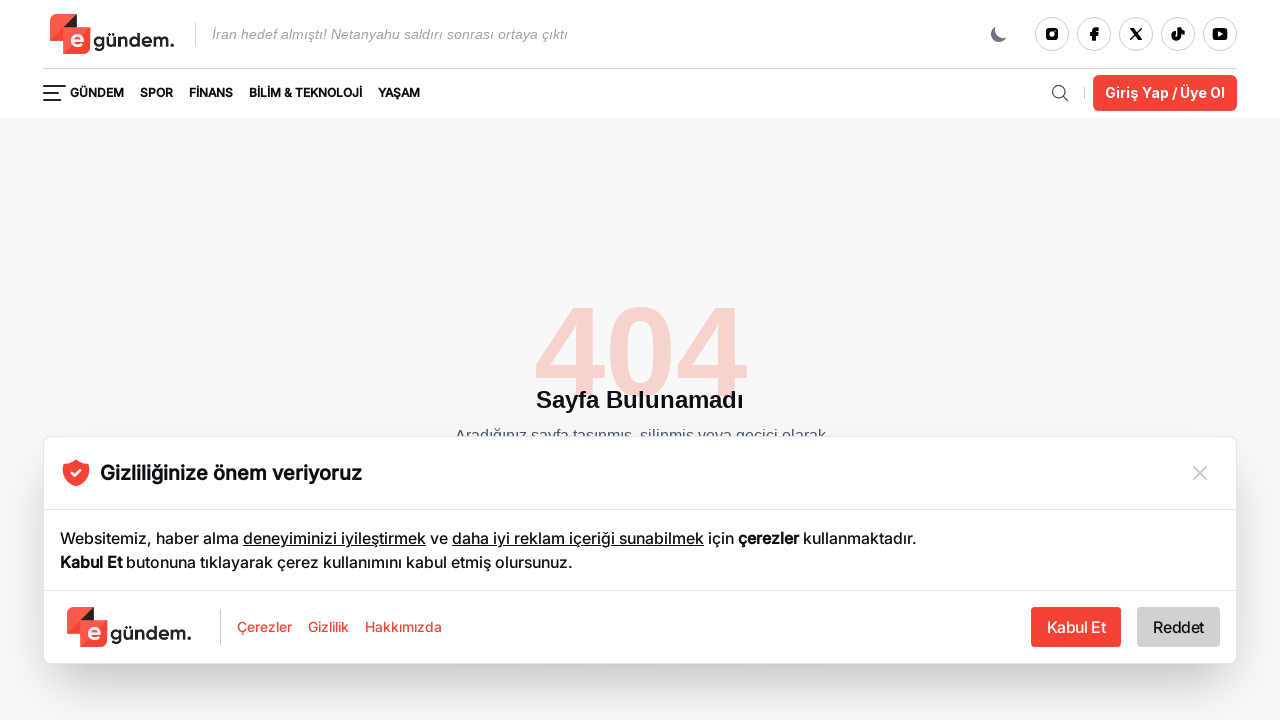

Waited for page to reach domcontentloaded state
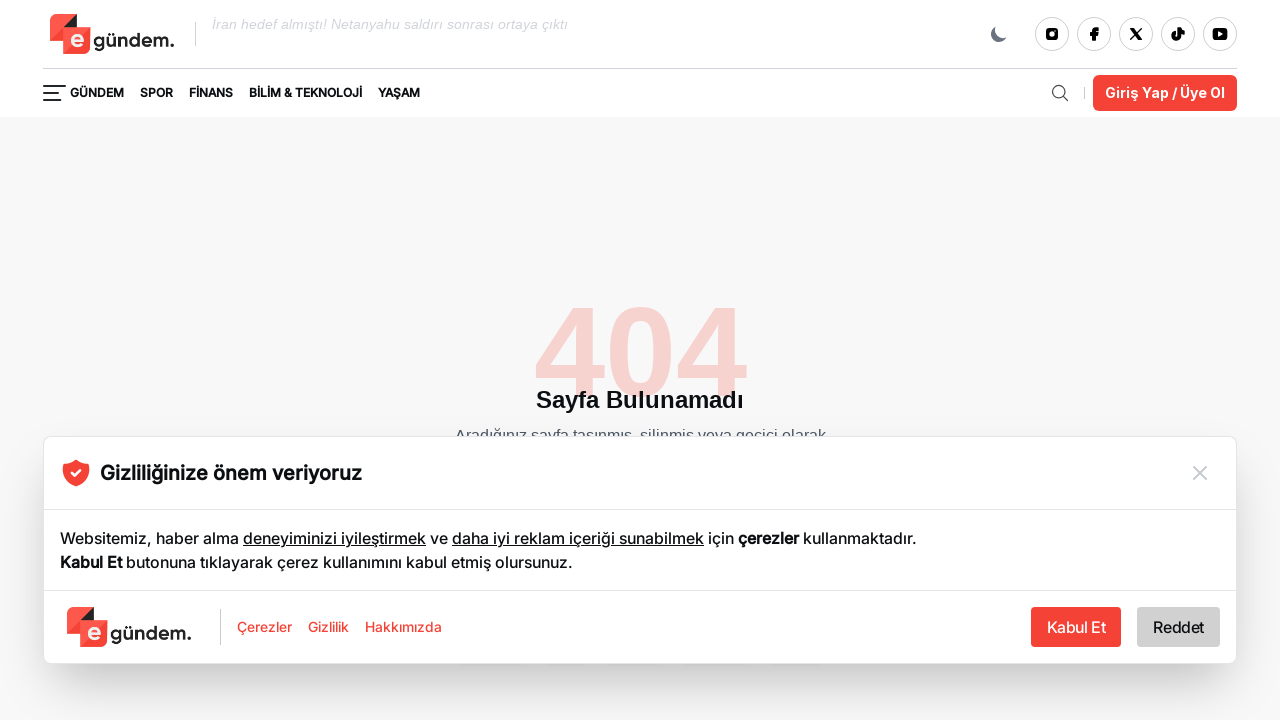

Verified body element is present on news page
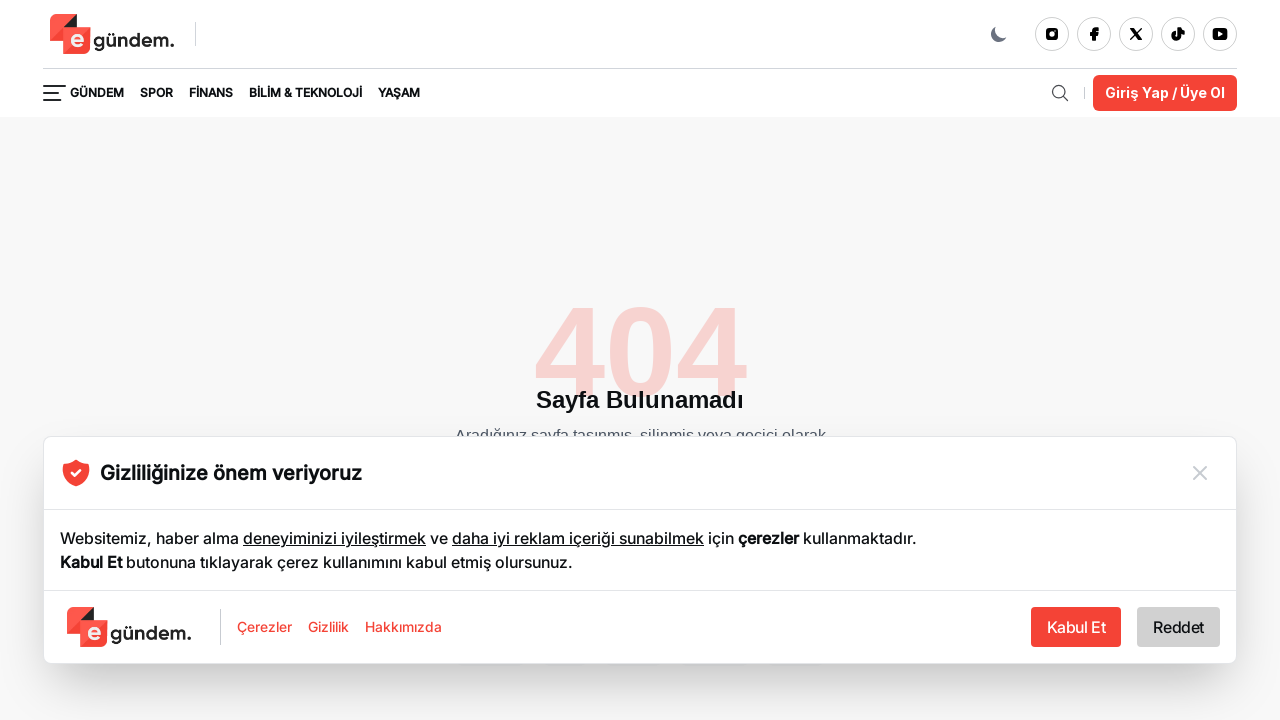

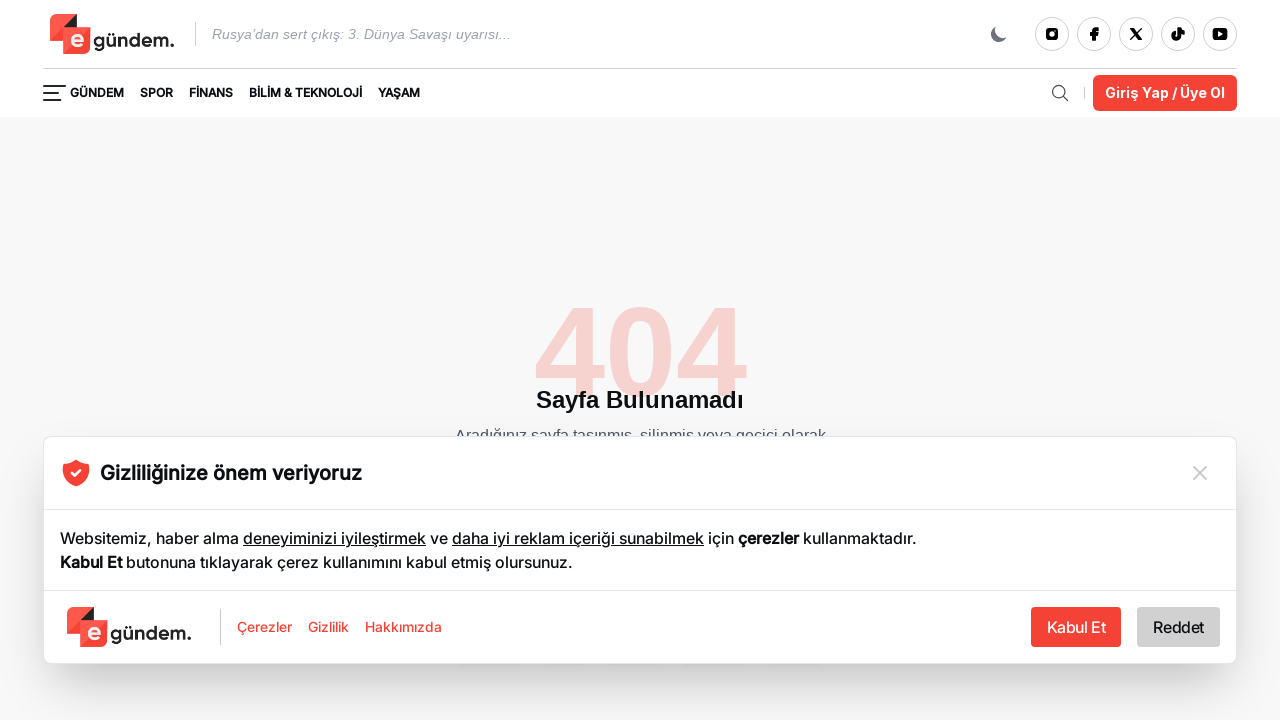